Tests a multi-step form by first clicking a link with calculated mathematical text, then filling out a form with first name, last name, city, and country fields, and submitting it.

Starting URL: http://suninjuly.github.io/find_link_text

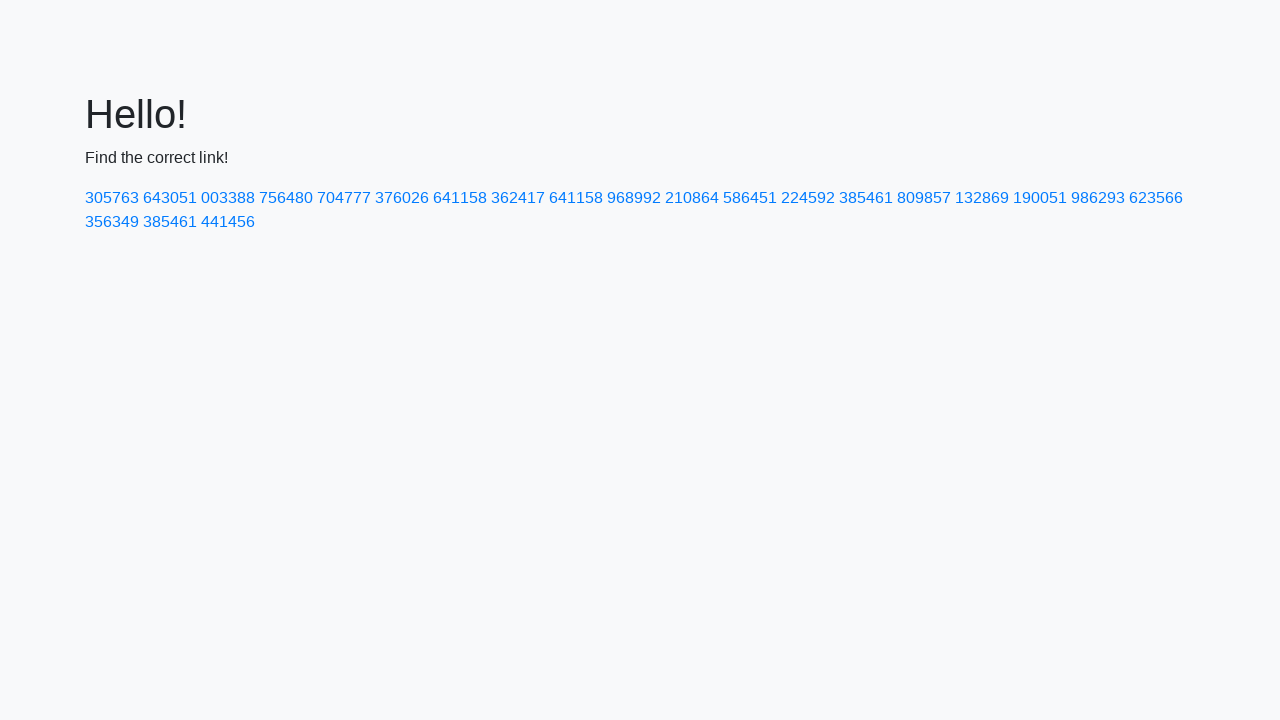

Clicked link with calculated mathematical text (224592) at (808, 198) on a:has-text('224592')
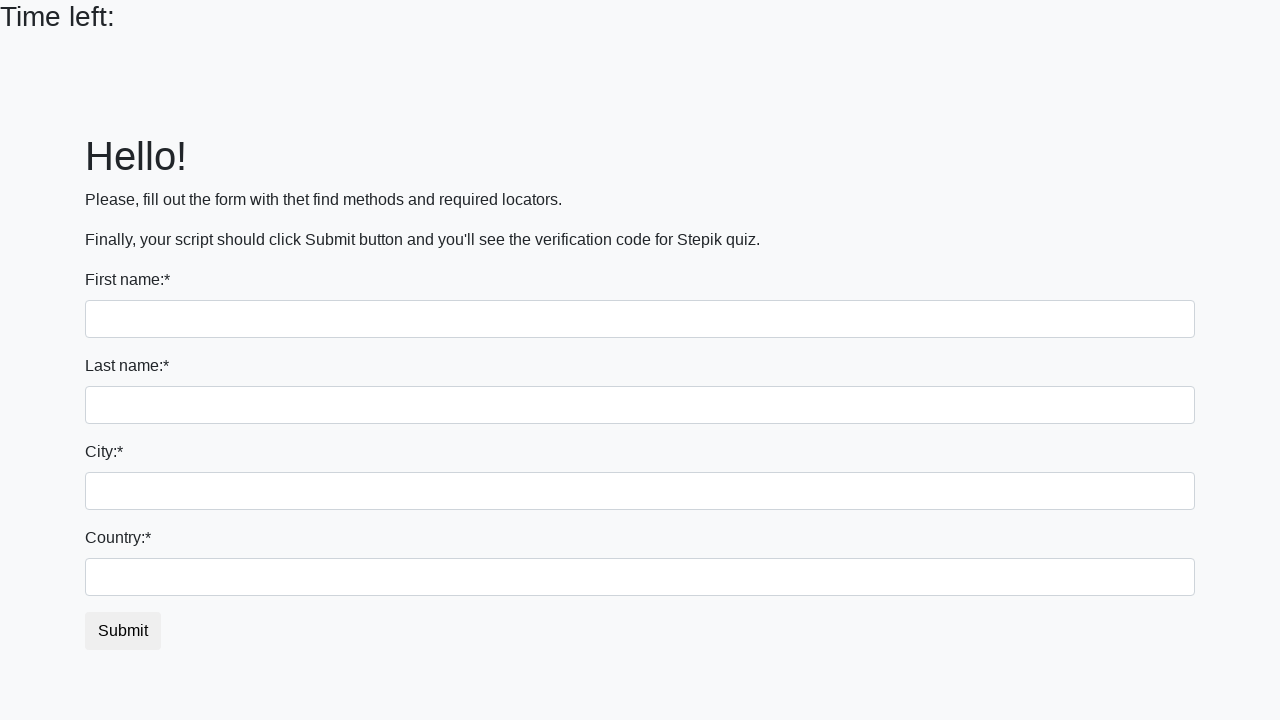

Filled first name field with 'Ivan' on input
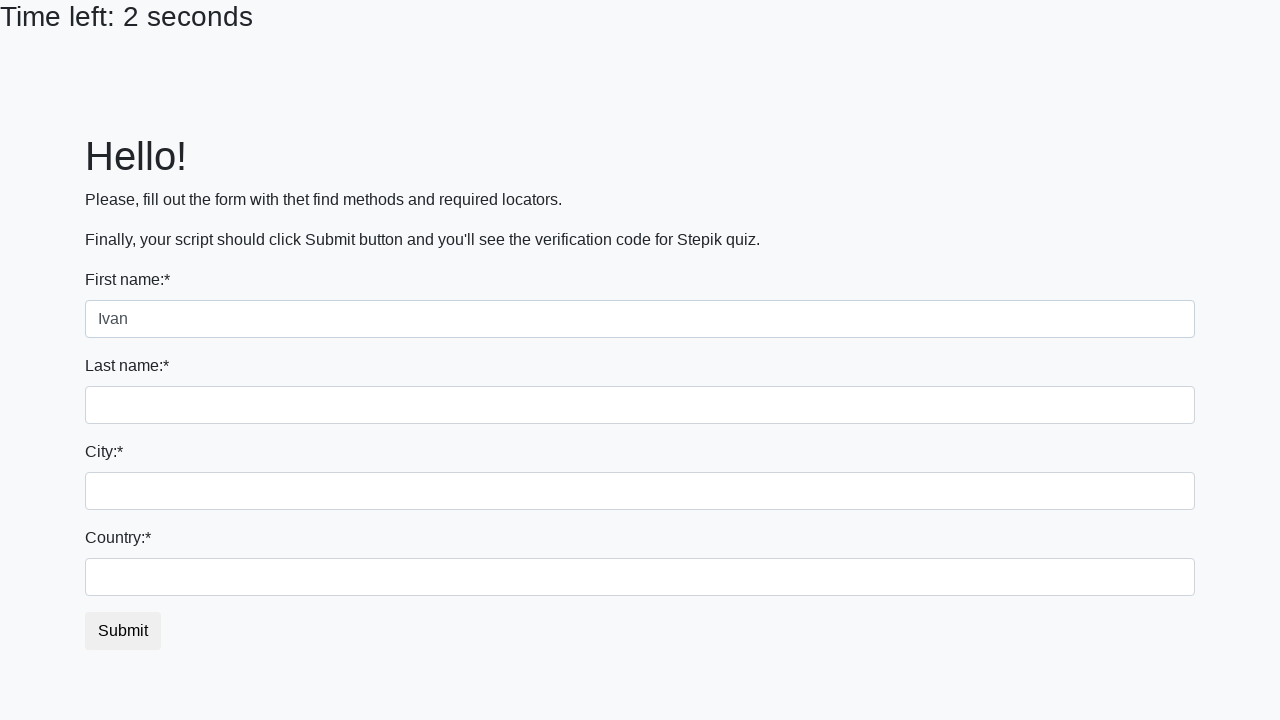

Filled last name field with 'Petrov' on input[name='last_name']
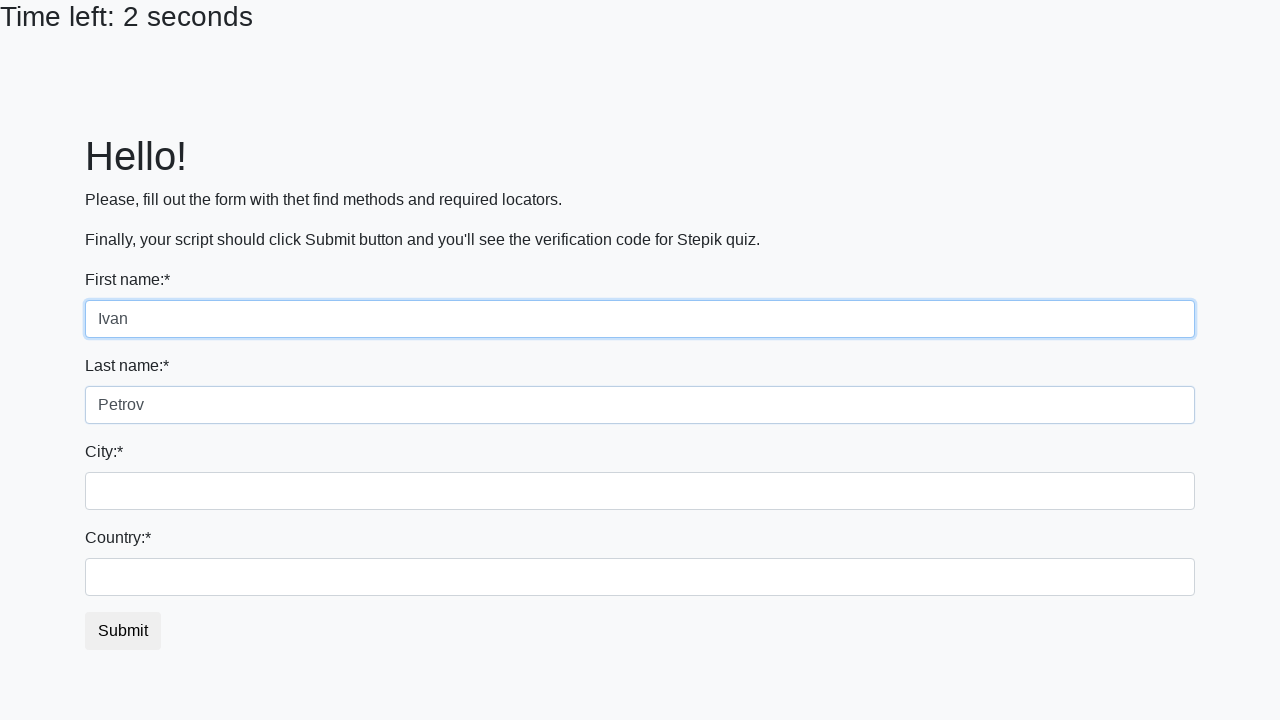

Filled city field with 'Smolensk' on .city
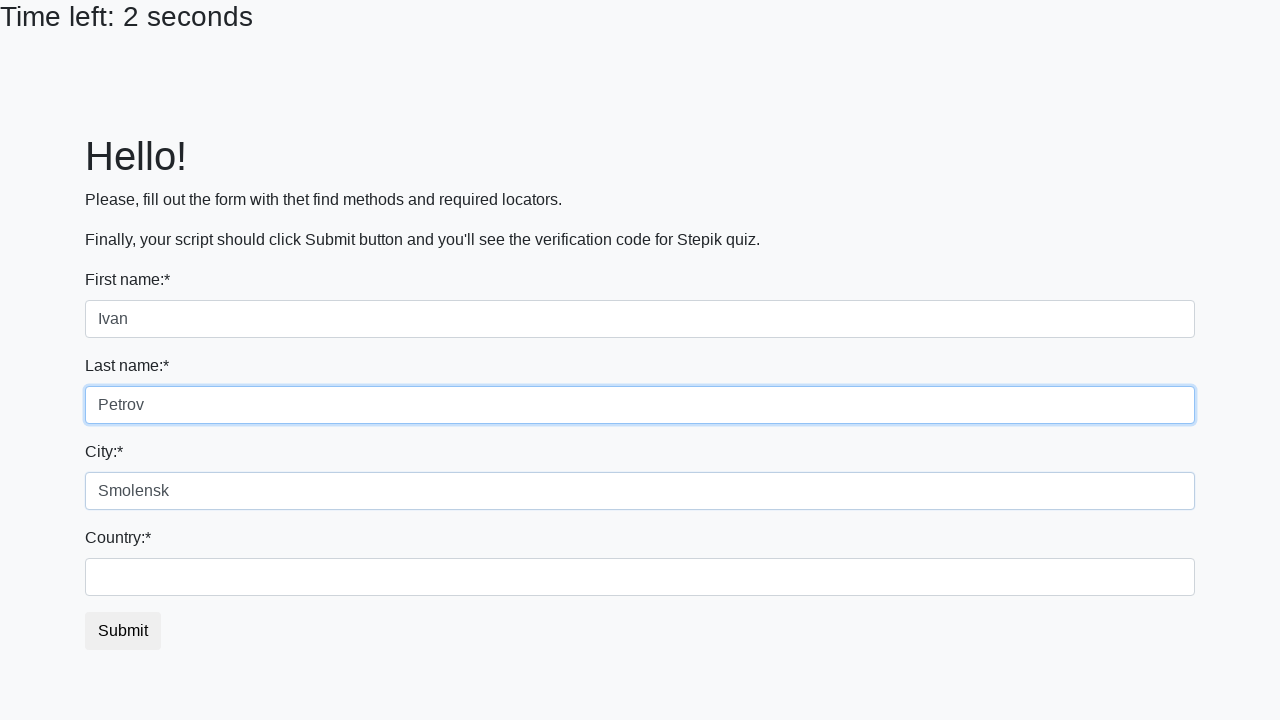

Filled country field with 'Russia' on #country
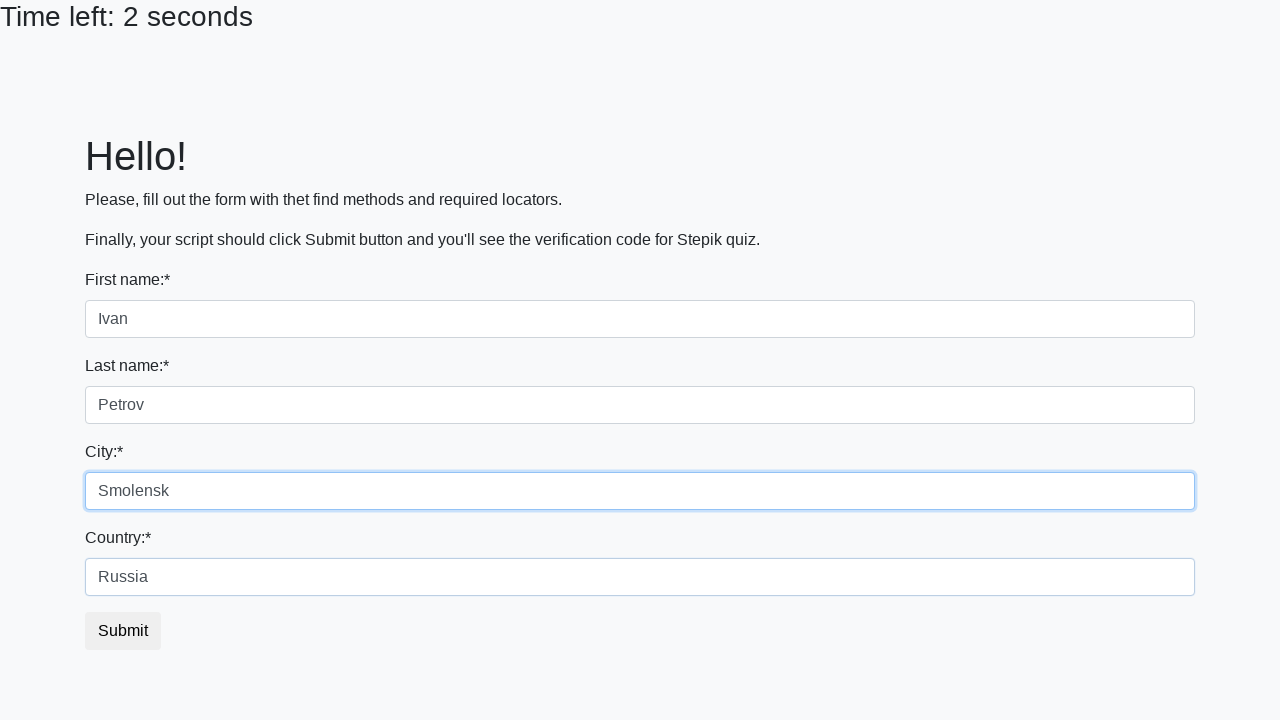

Clicked submit button to complete form at (123, 631) on button.btn
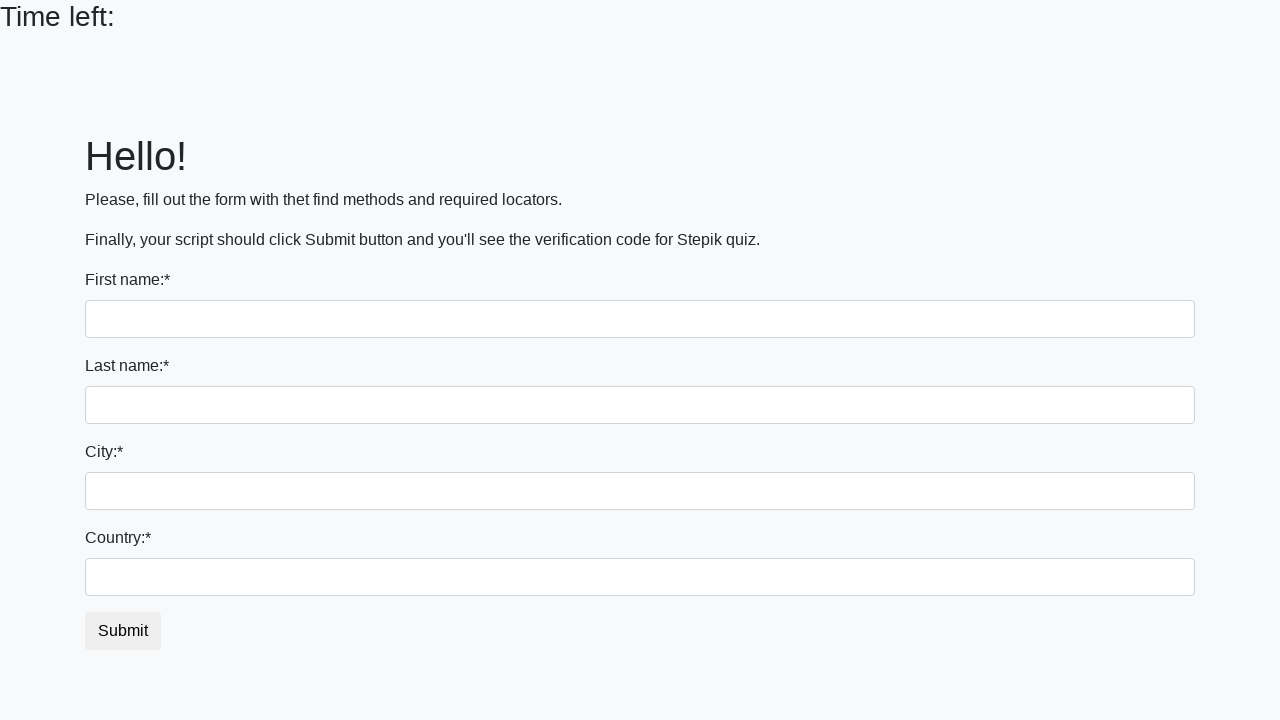

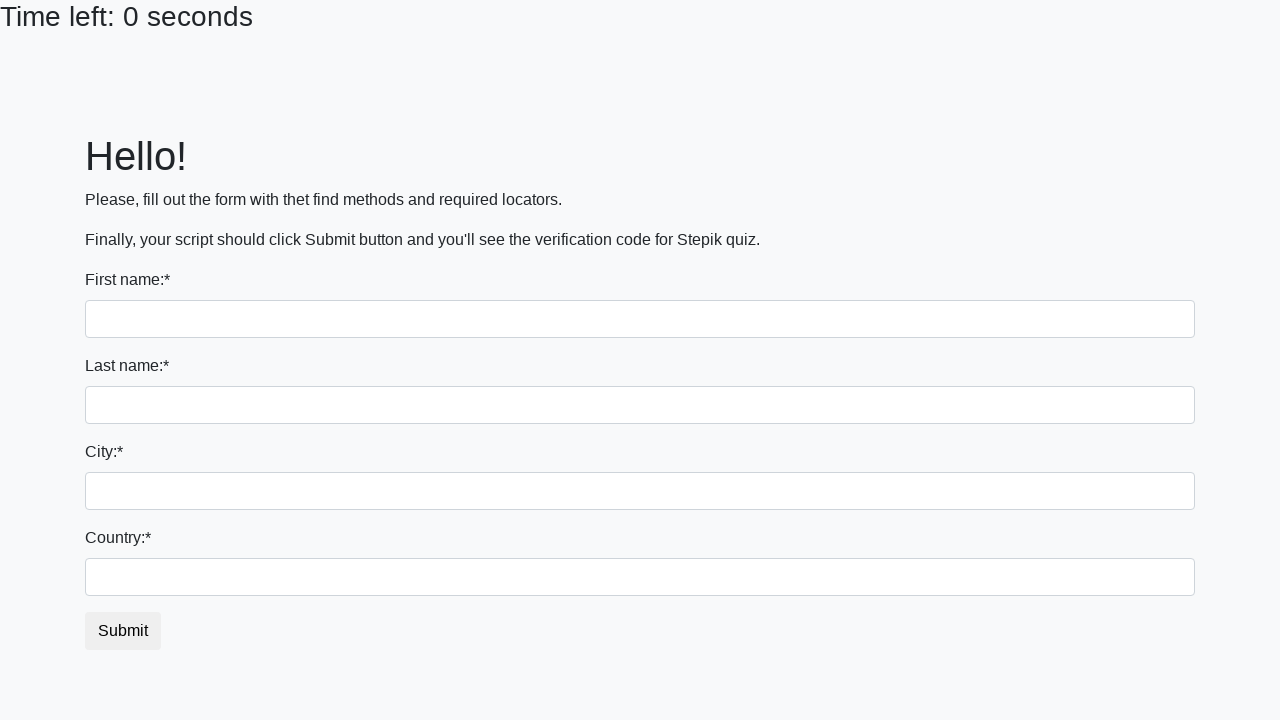